Tests child window handling by clicking a link that opens a new browser window, then switching to the newly opened window and verifying the switch was successful.

Starting URL: https://the-internet.herokuapp.com/windows

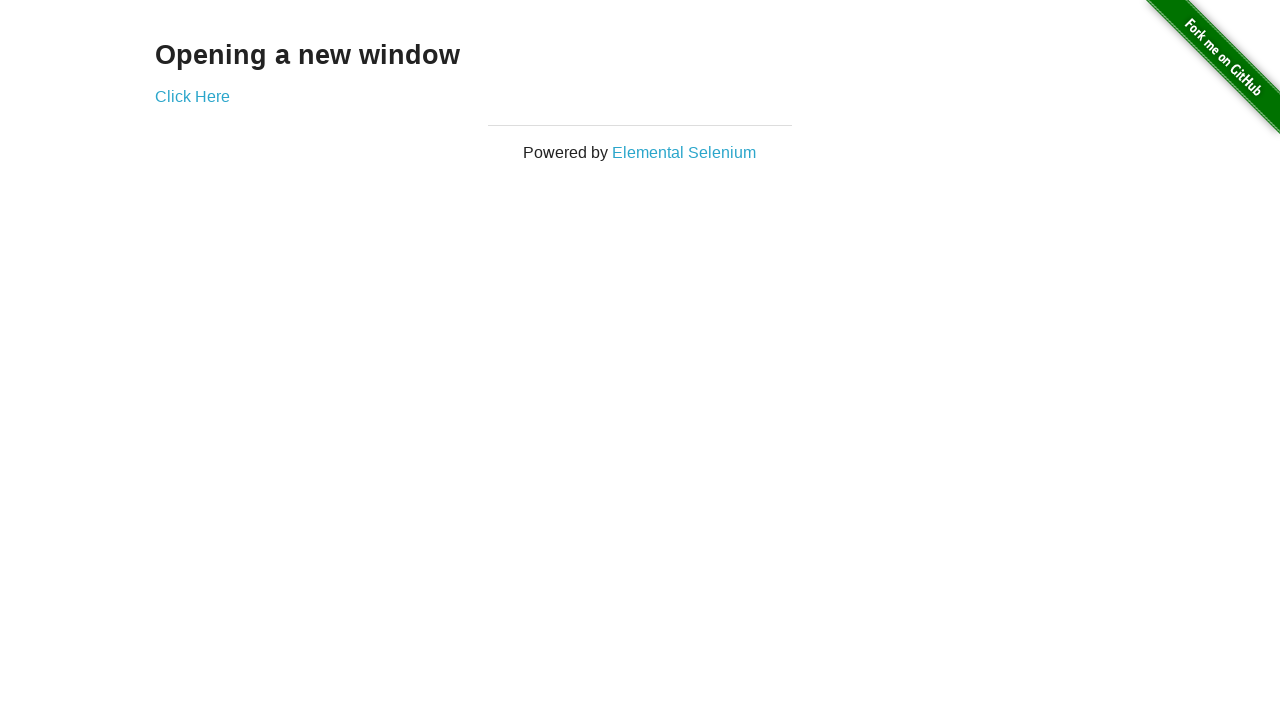

Clicked 'Click Here' link to open new window at (192, 96) on xpath=//a[text()='Click Here']
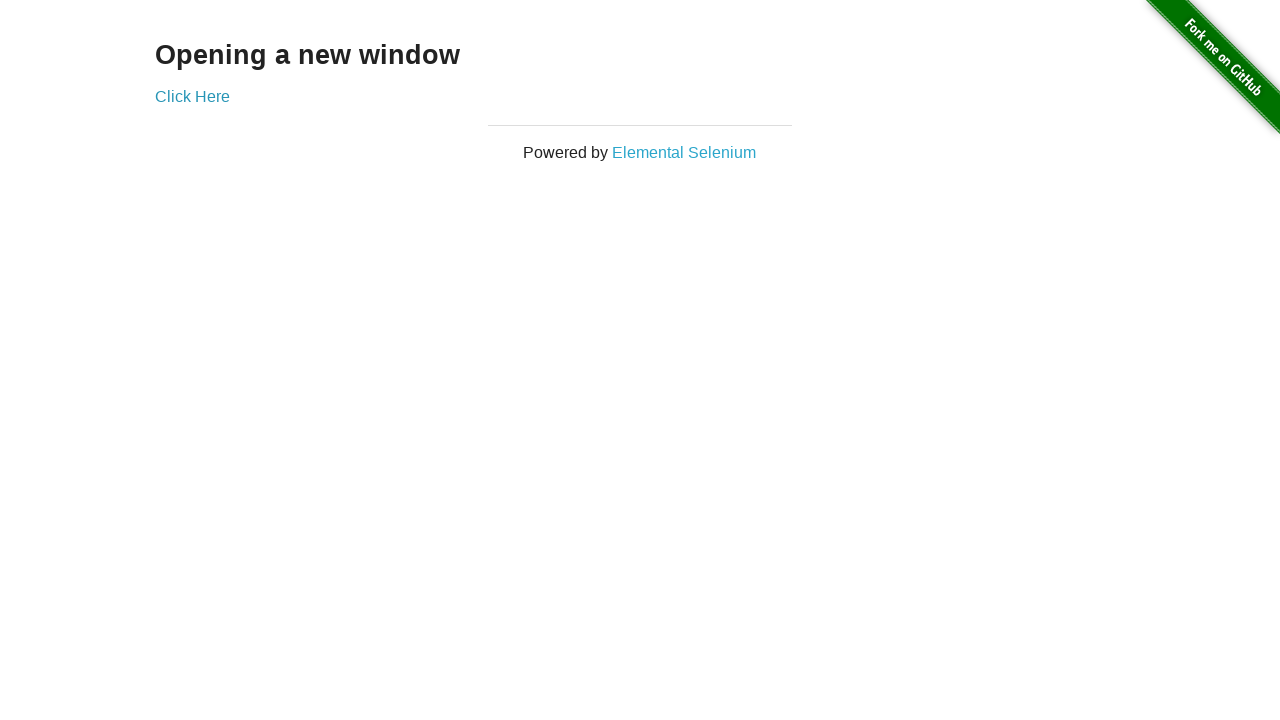

New window opened and captured at (192, 96) on xpath=//a[text()='Click Here']
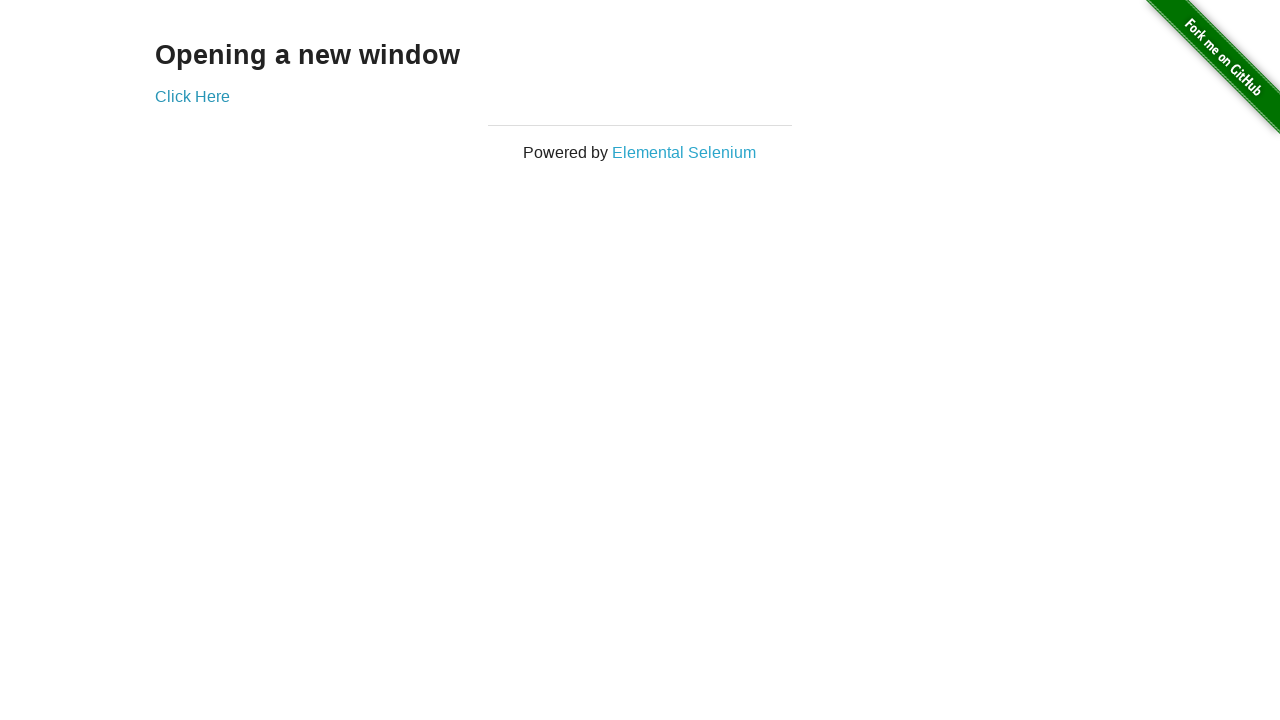

Retrieved reference to newly opened window
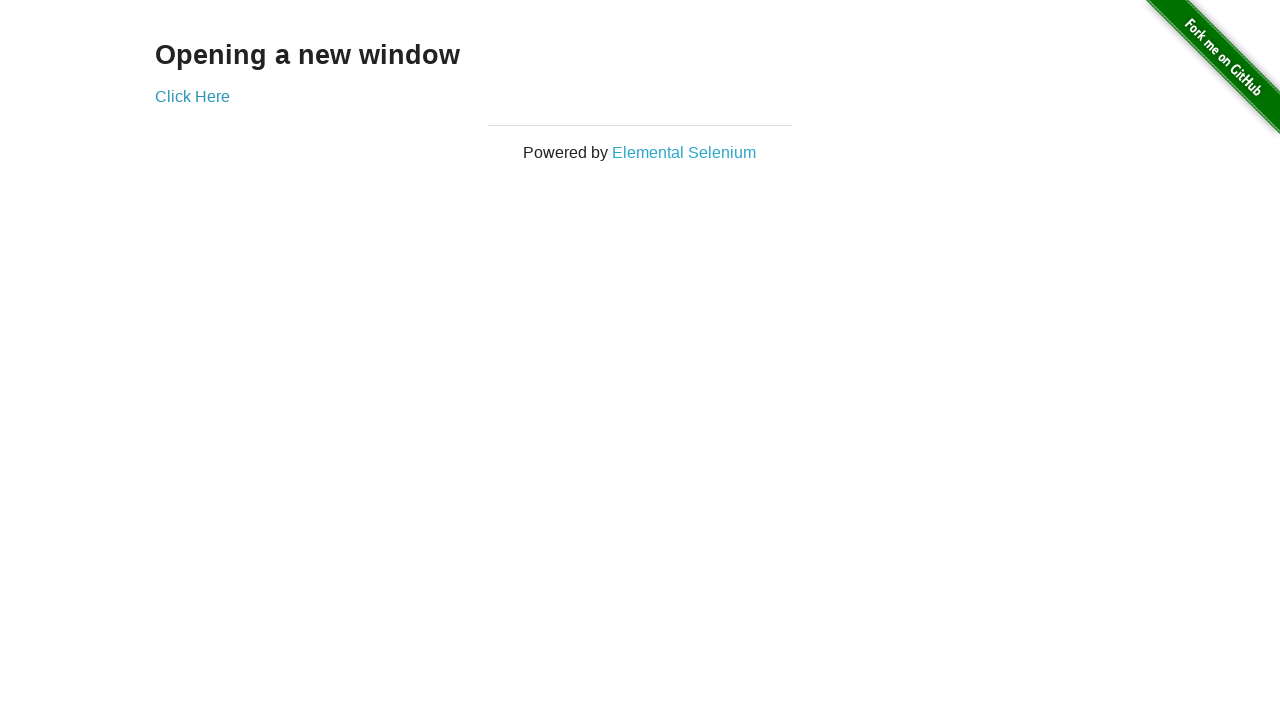

New window finished loading
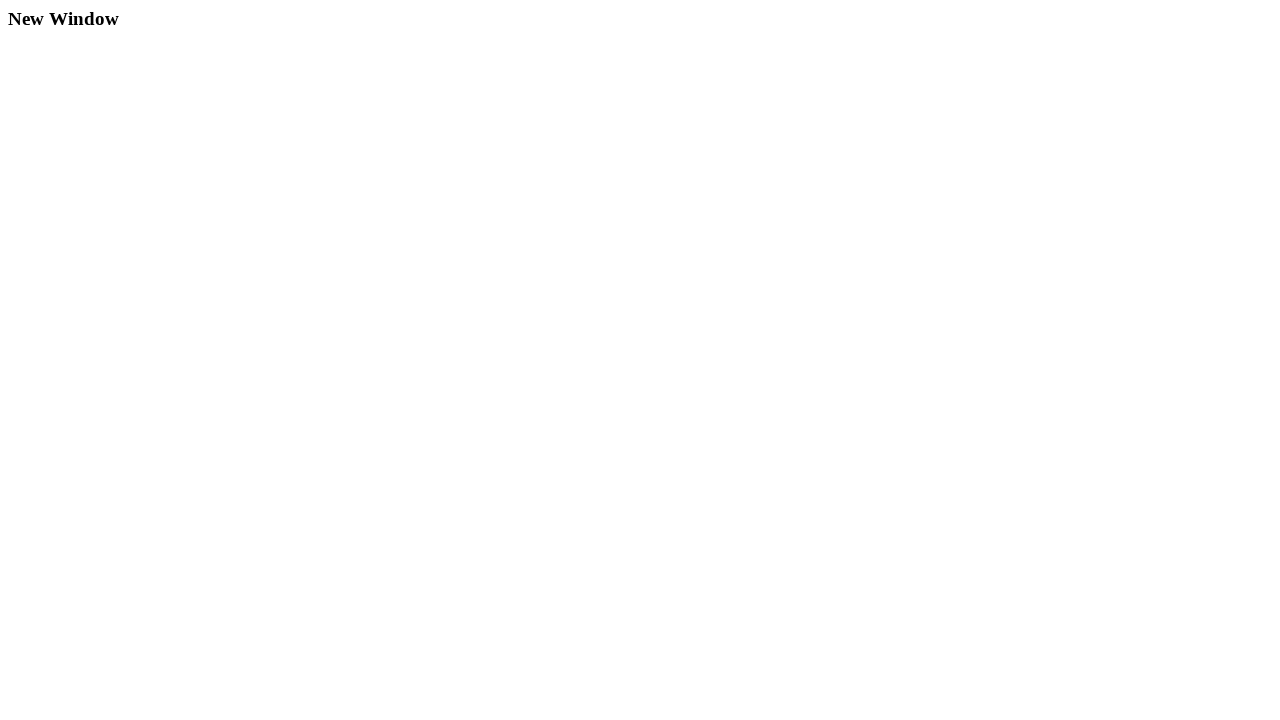

Retrieved new window title: 'New Window'
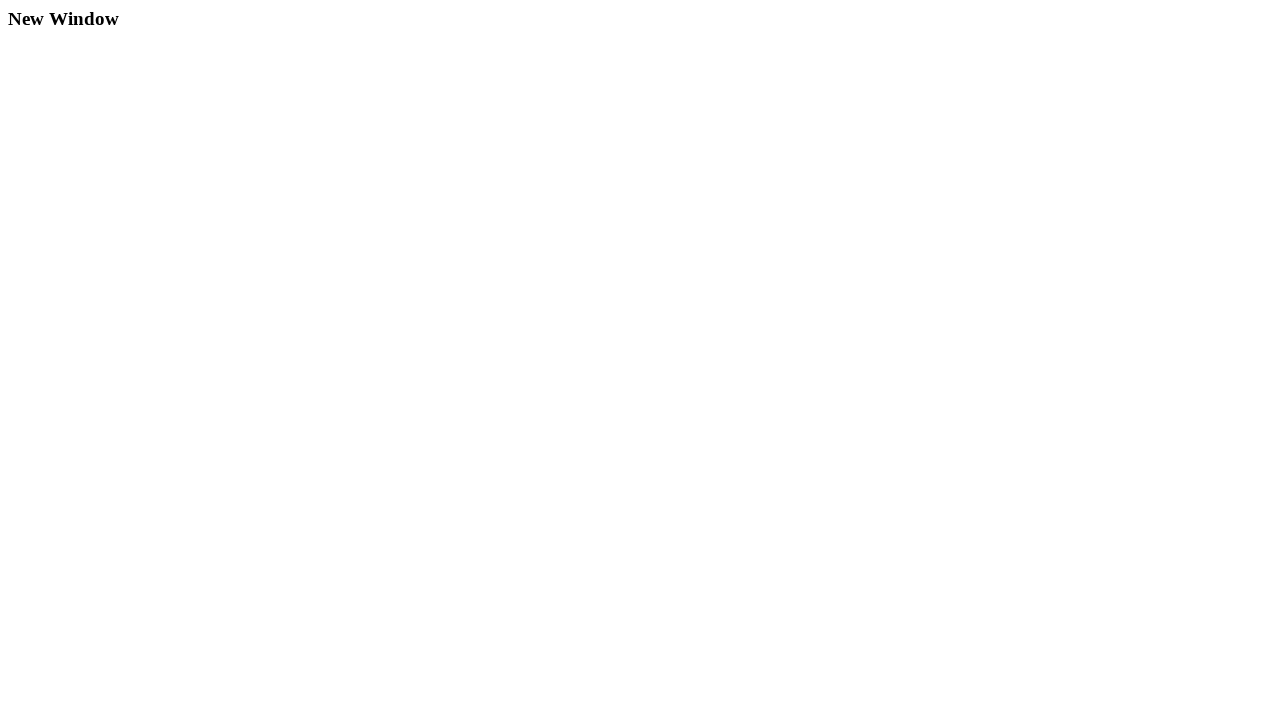

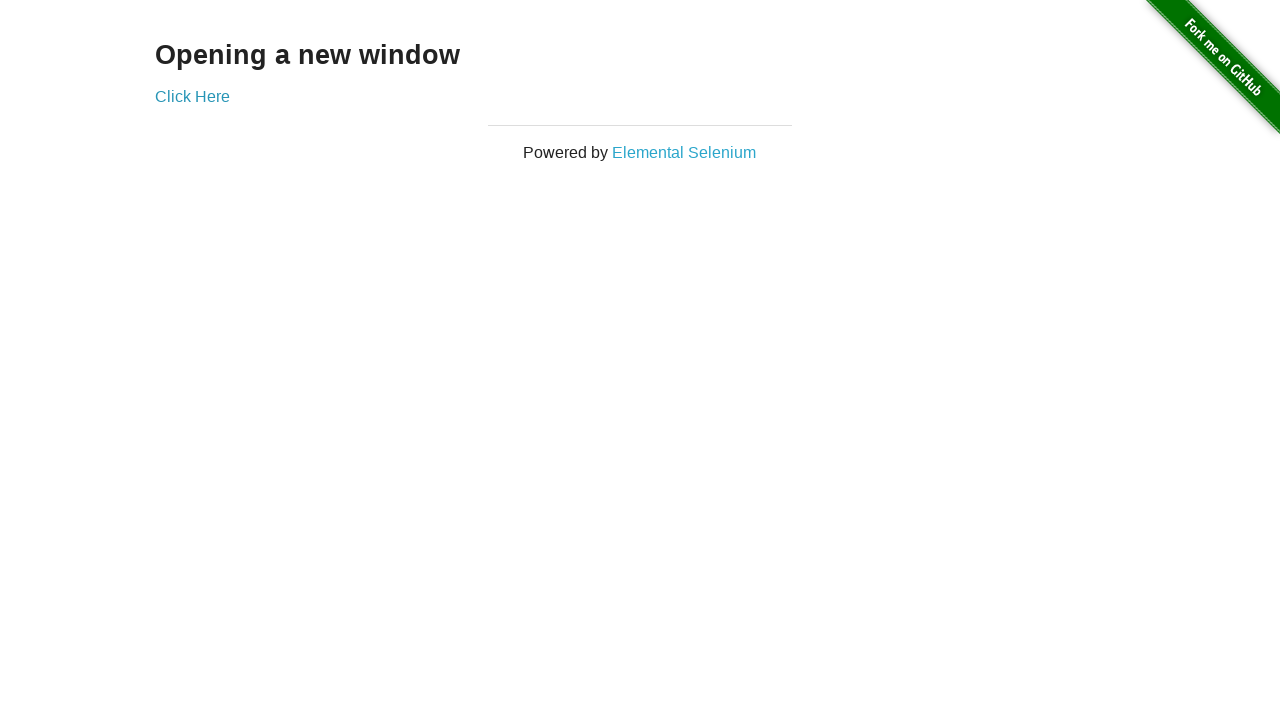